Tests various button interactions and properties on the Leafground button practice page, including clicking buttons and verifying their positions and styles

Starting URL: https://leafground.com/button.xhtml

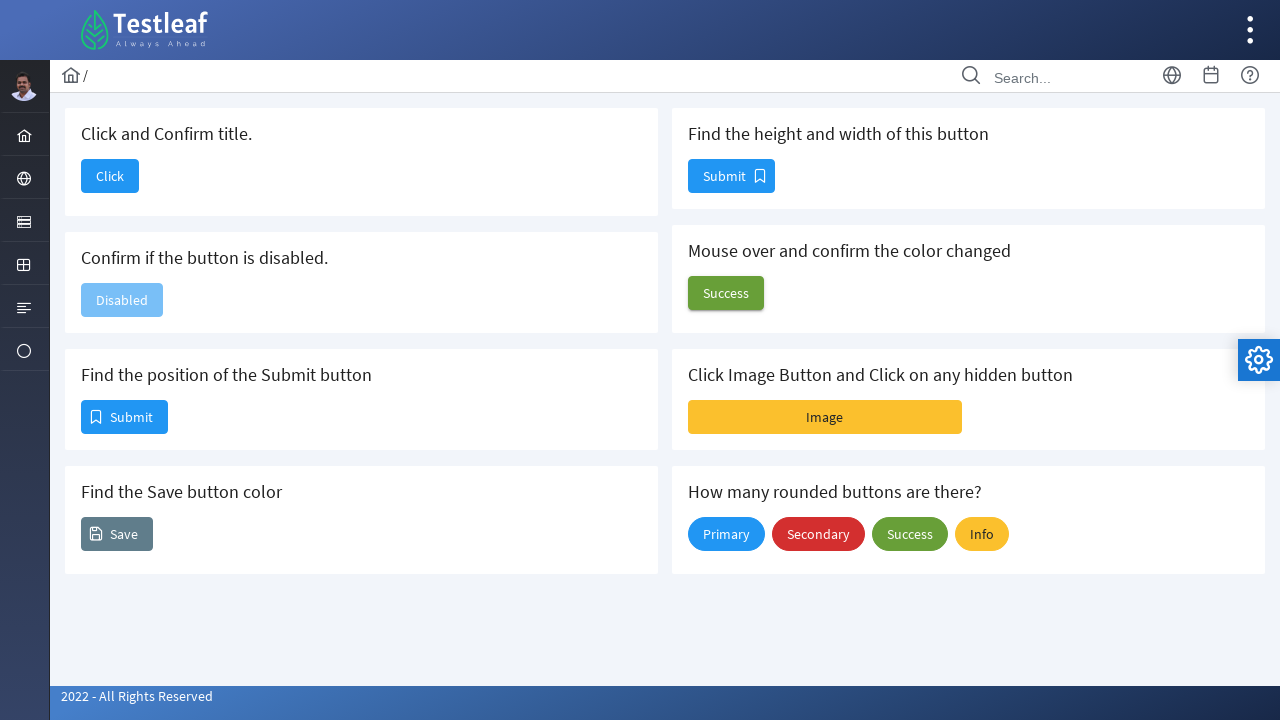

Clicked the first 'Click' button at (110, 176) on (//span[normalize-space()='Click'])[1]
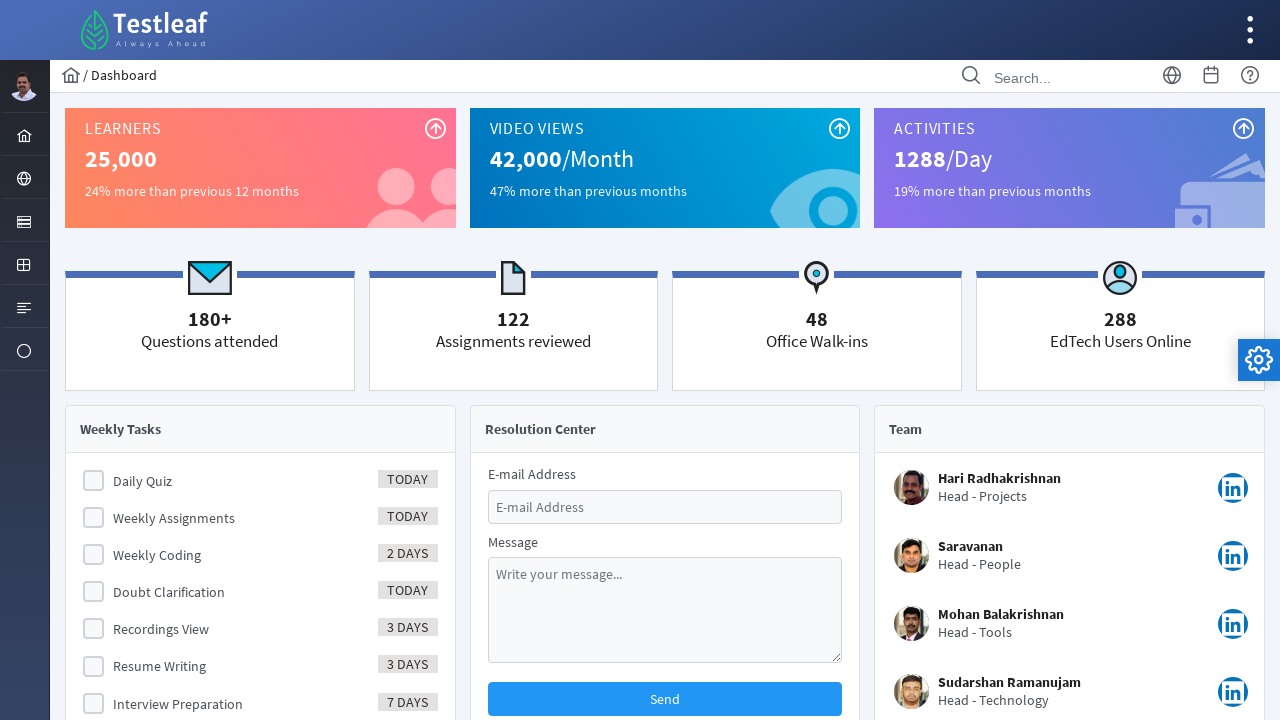

Navigated back to the button page
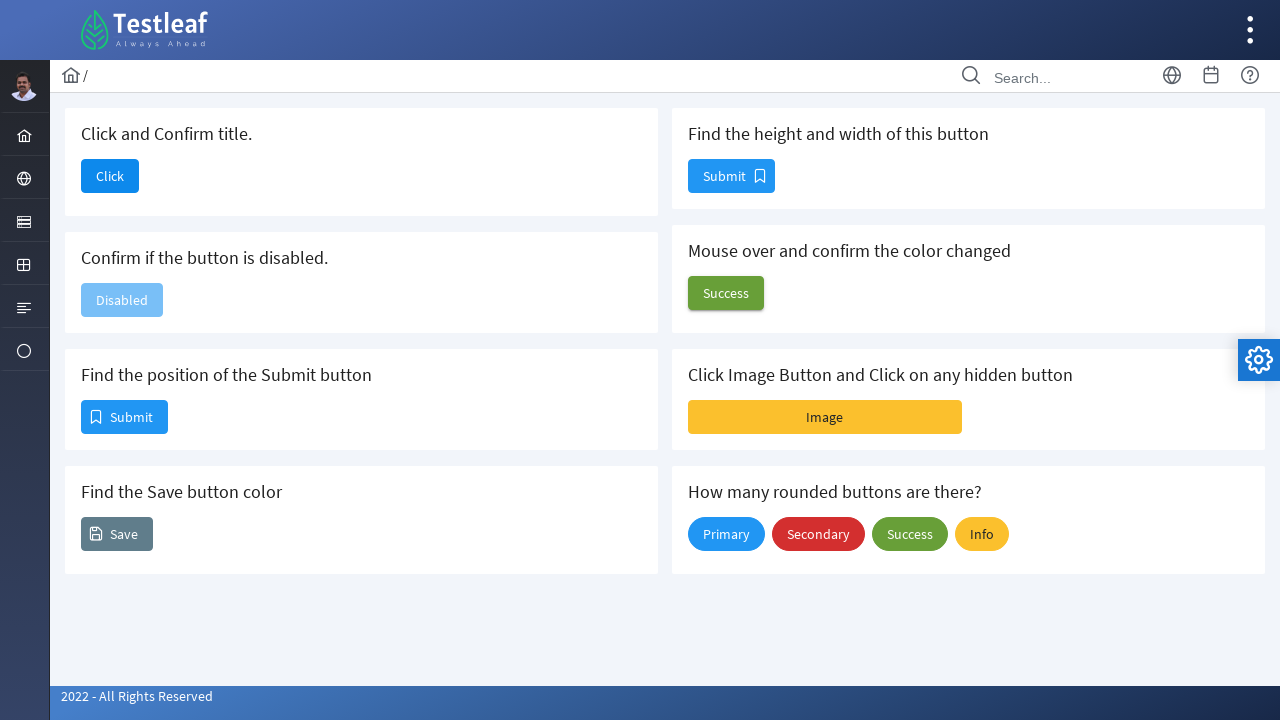

Retrieved bounding box position of the first Submit button
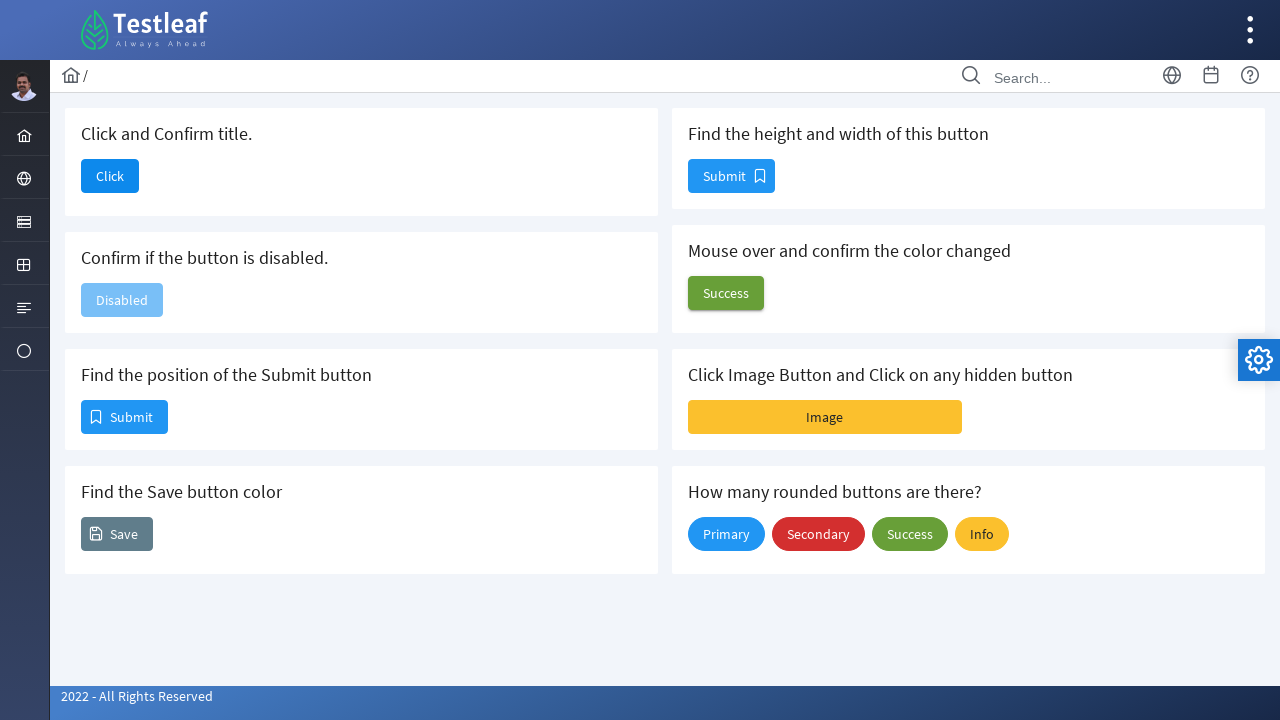

Retrieved computed color style of the Save button
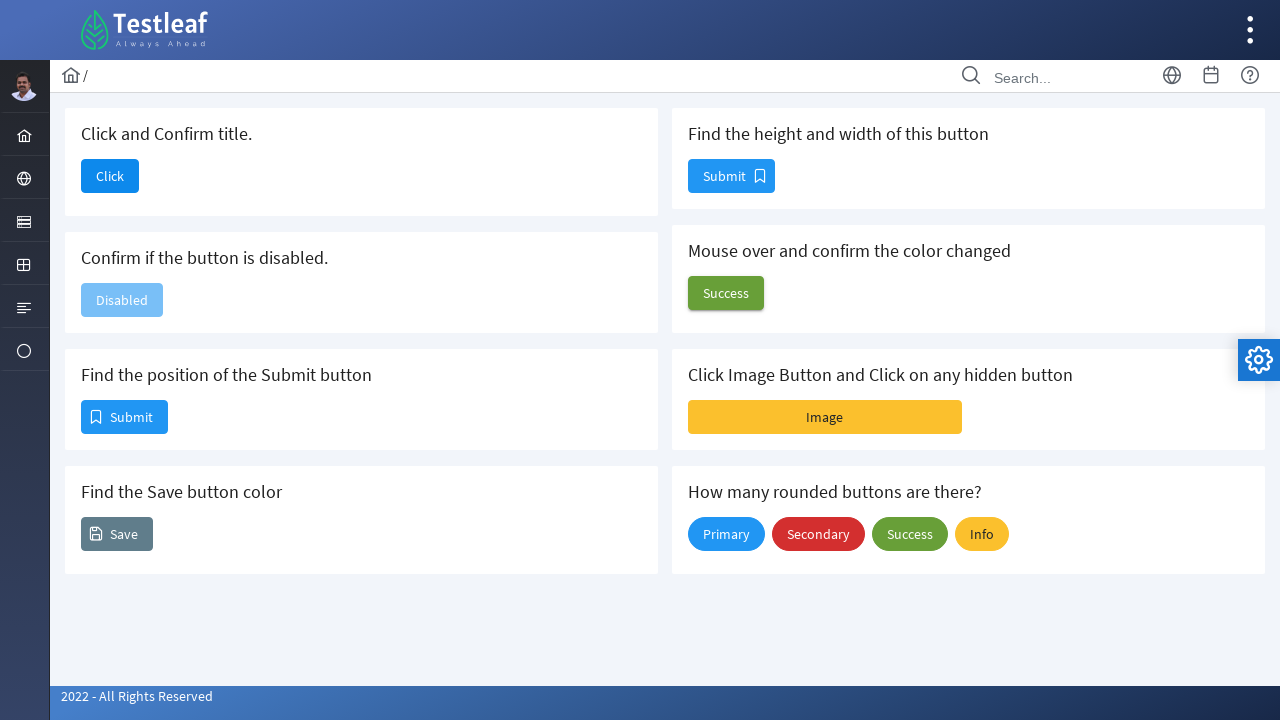

Retrieved dimensions of the second Submit button
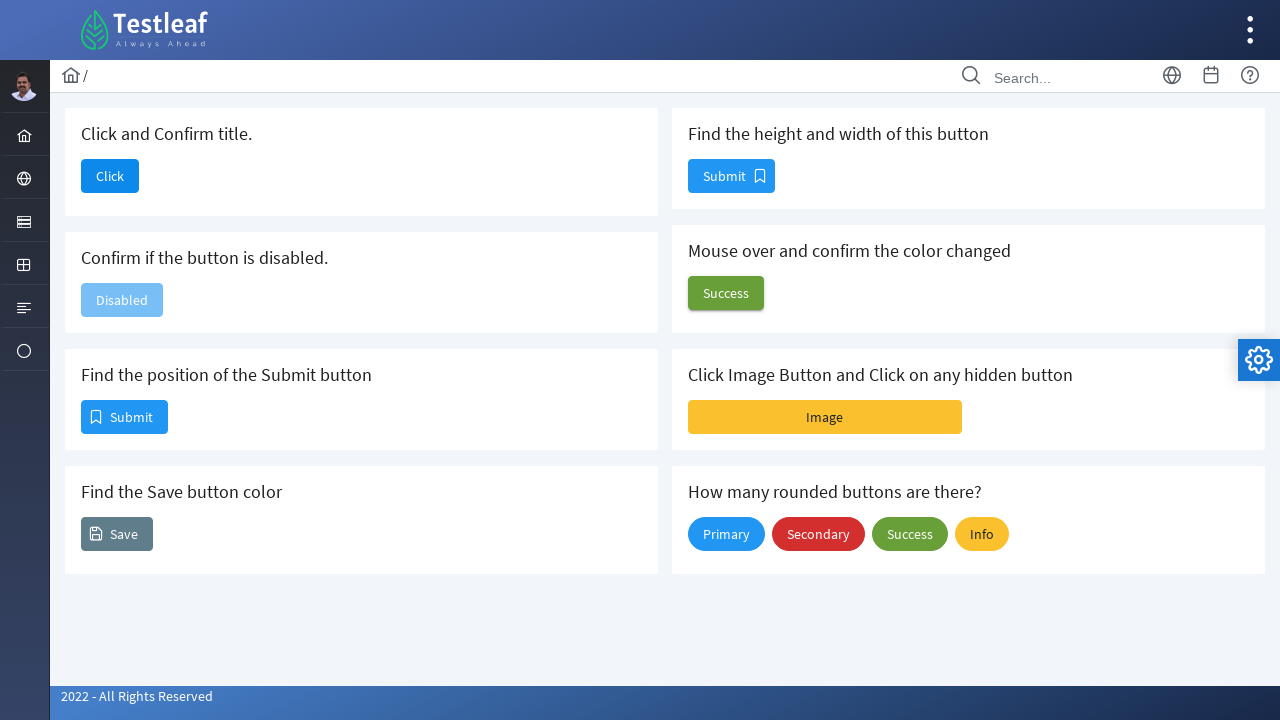

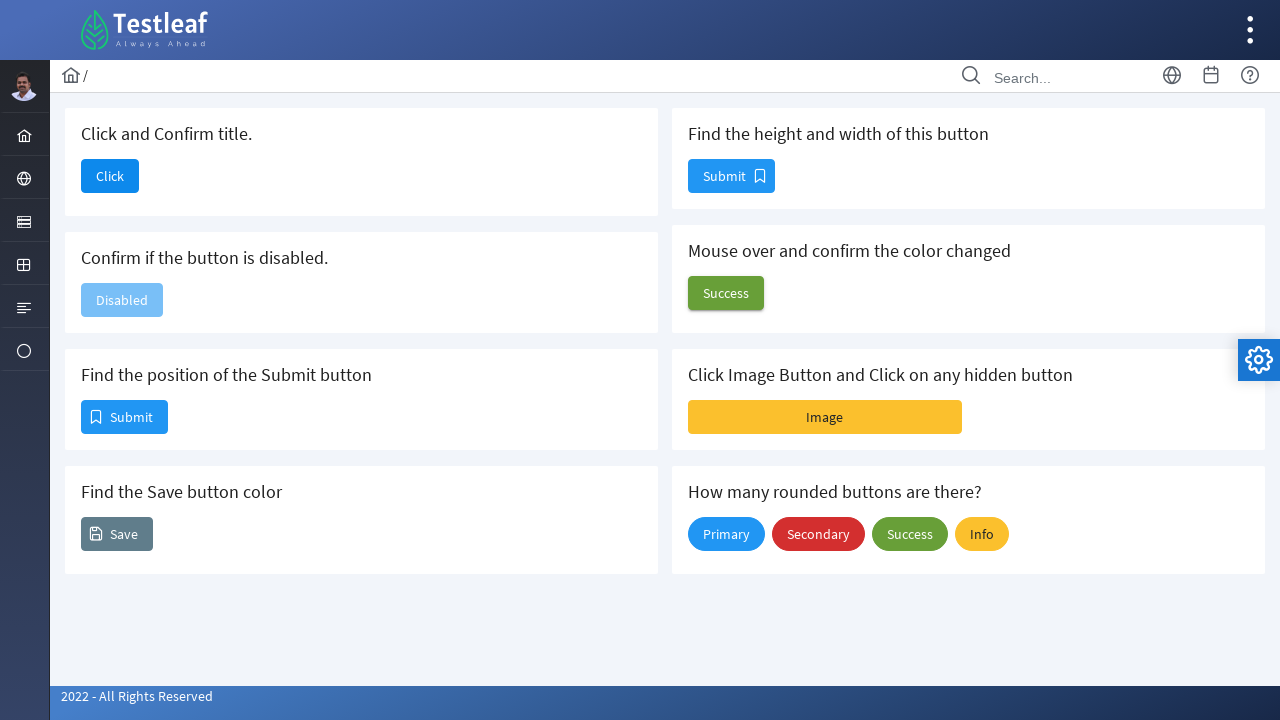